Tests click functionality on CSS Zen Garden website by navigating to the homepage, clicking a navigation link using CSS selector, then navigating to another page and clicking a link using XPath selector.

Starting URL: http://www.csszengarden.com

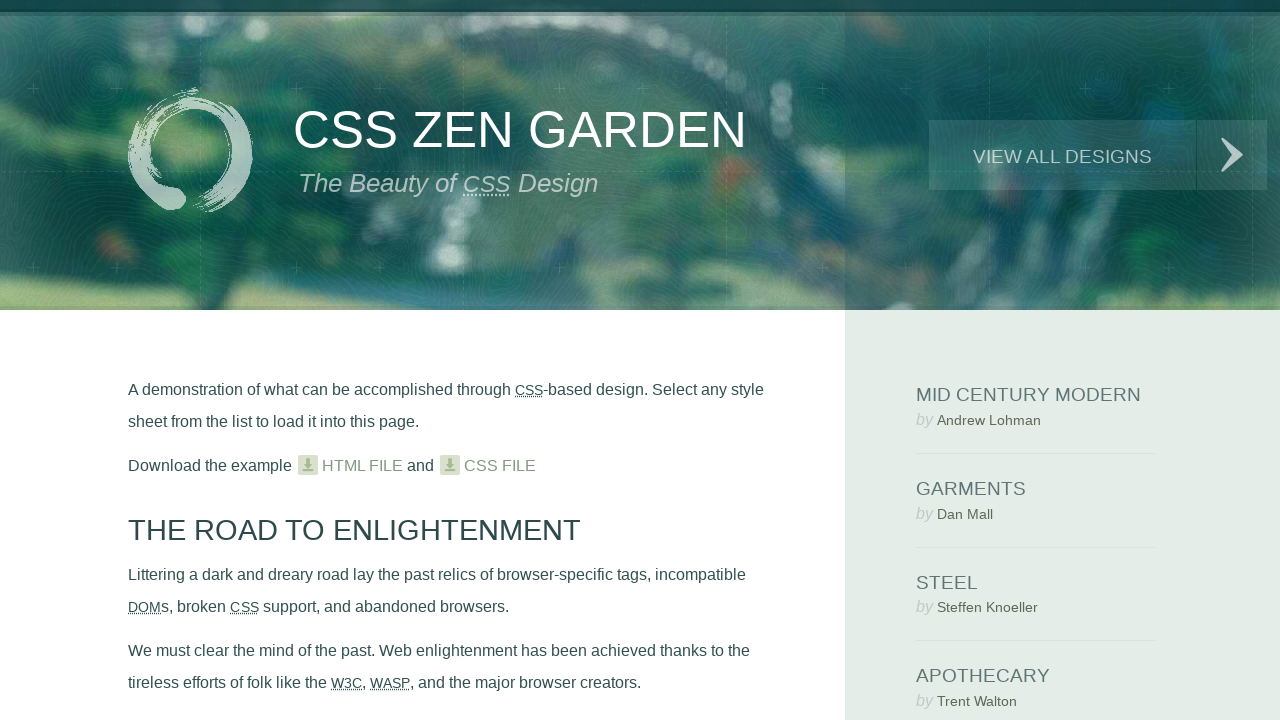

Waited for 'next' navigation link to be visible
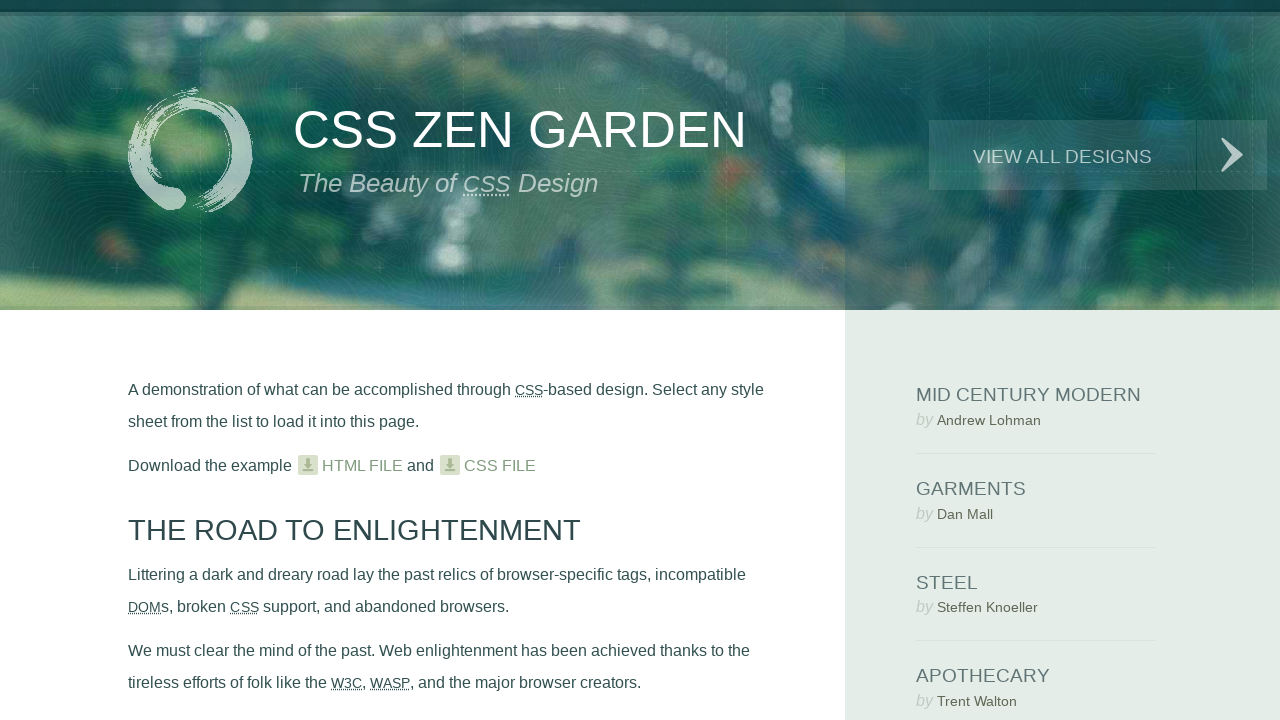

Clicked 'next' navigation link using CSS selector at (1232, 155) on .next > a:nth-child(1)
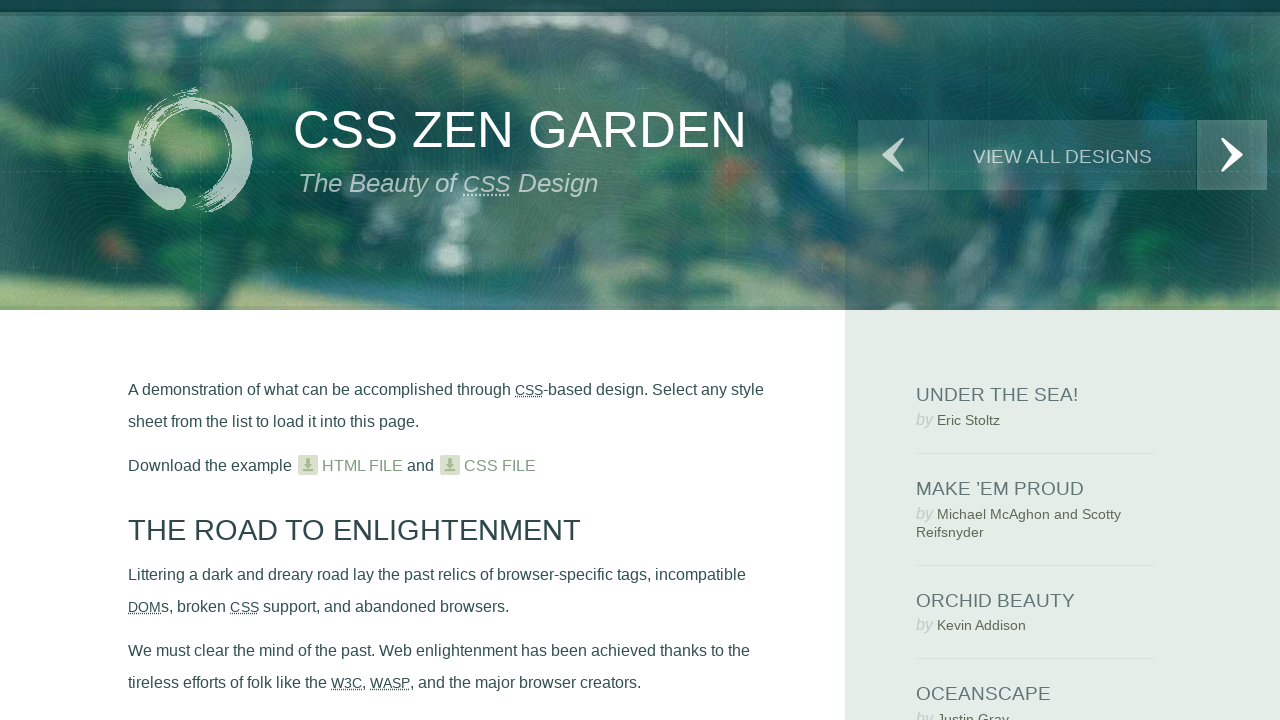

Navigated to CSS Zen Garden design page 205
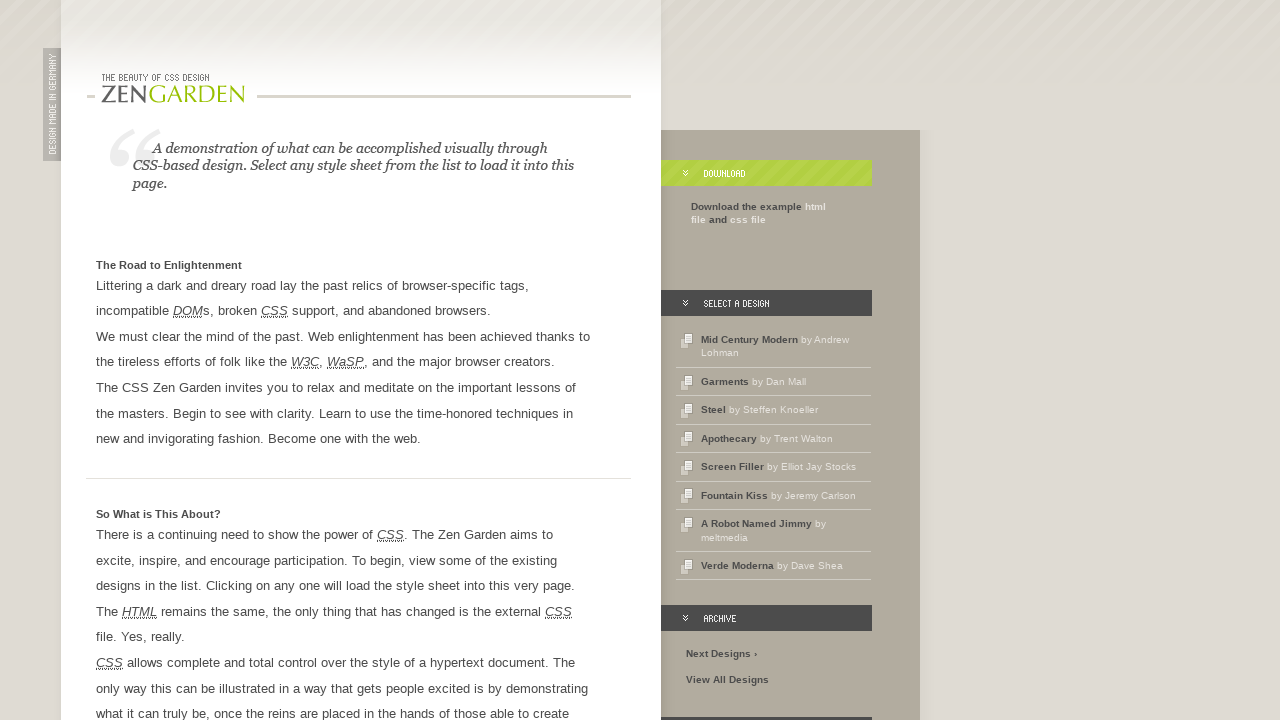

Waited for navigation link to be visible using XPath selector
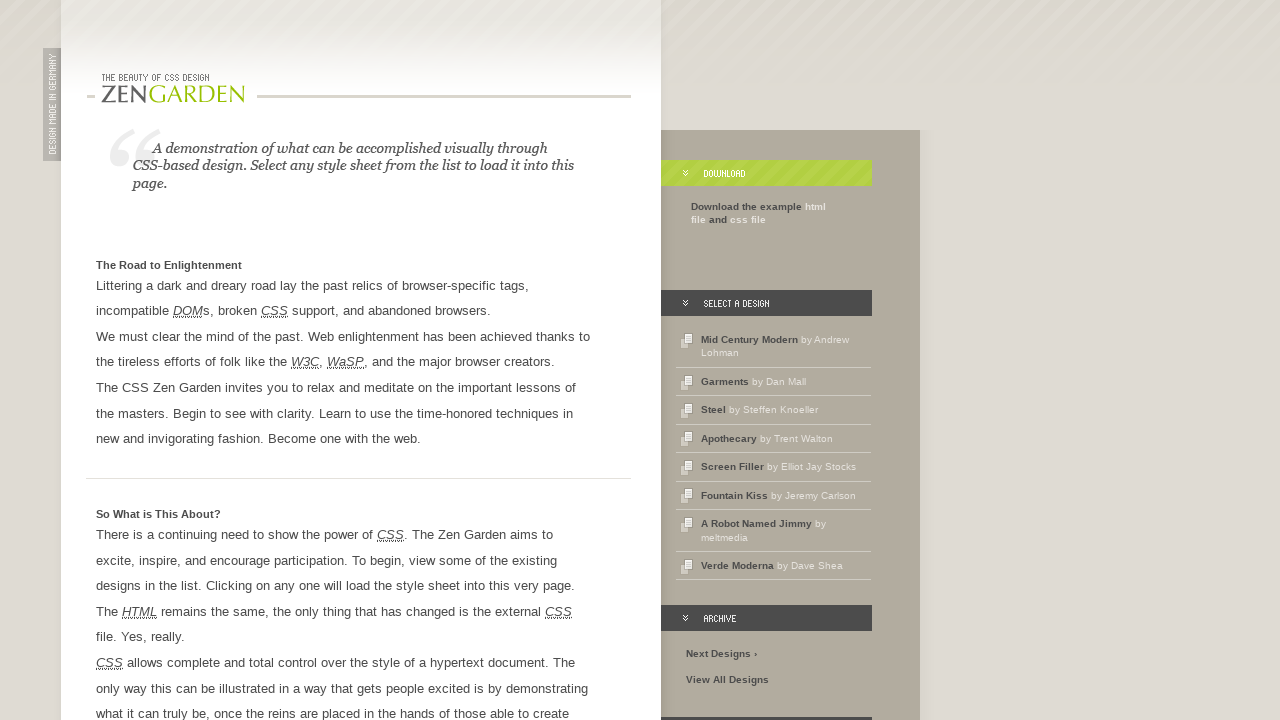

Clicked navigation link using XPath selector at (750, 340) on xpath=/html/body/div[1]/aside/div/div[1]/nav/ul/li[1]/a[1]
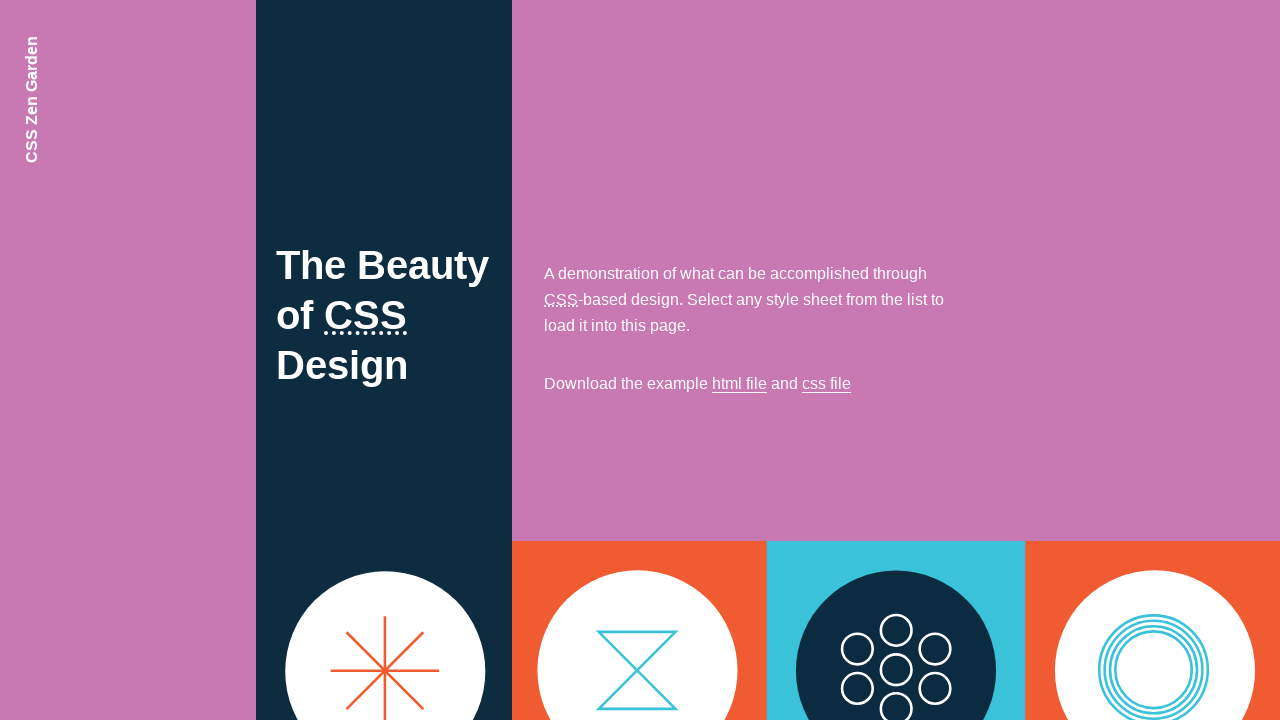

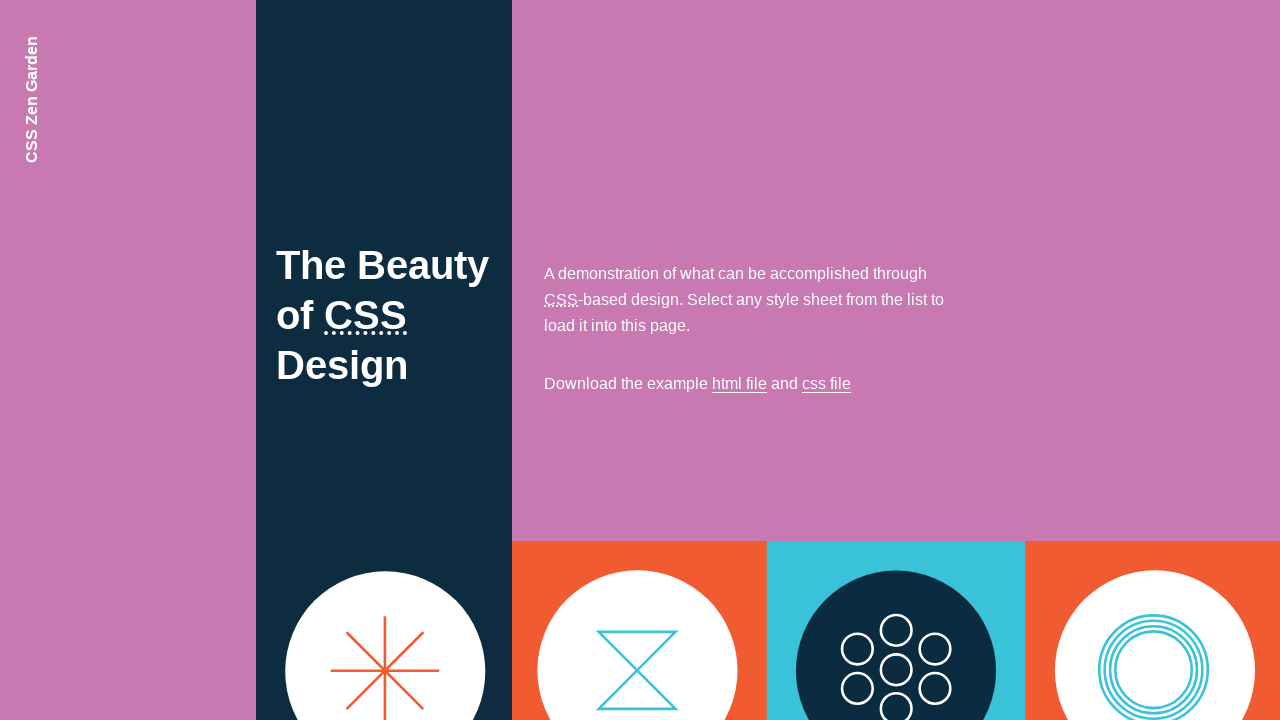